Tests right-click (context click) functionality on a button element and verifies the resulting message is displayed

Starting URL: https://demoqa.com/buttons

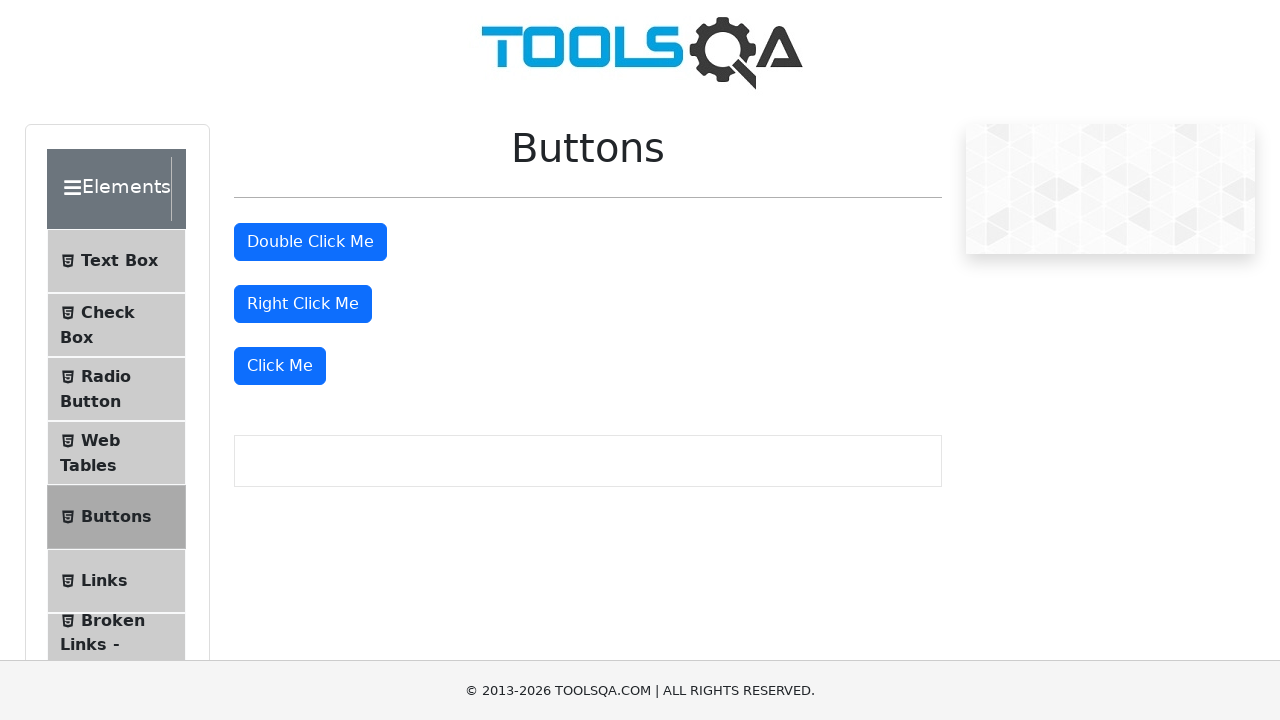

Set viewport size to 1920x1080
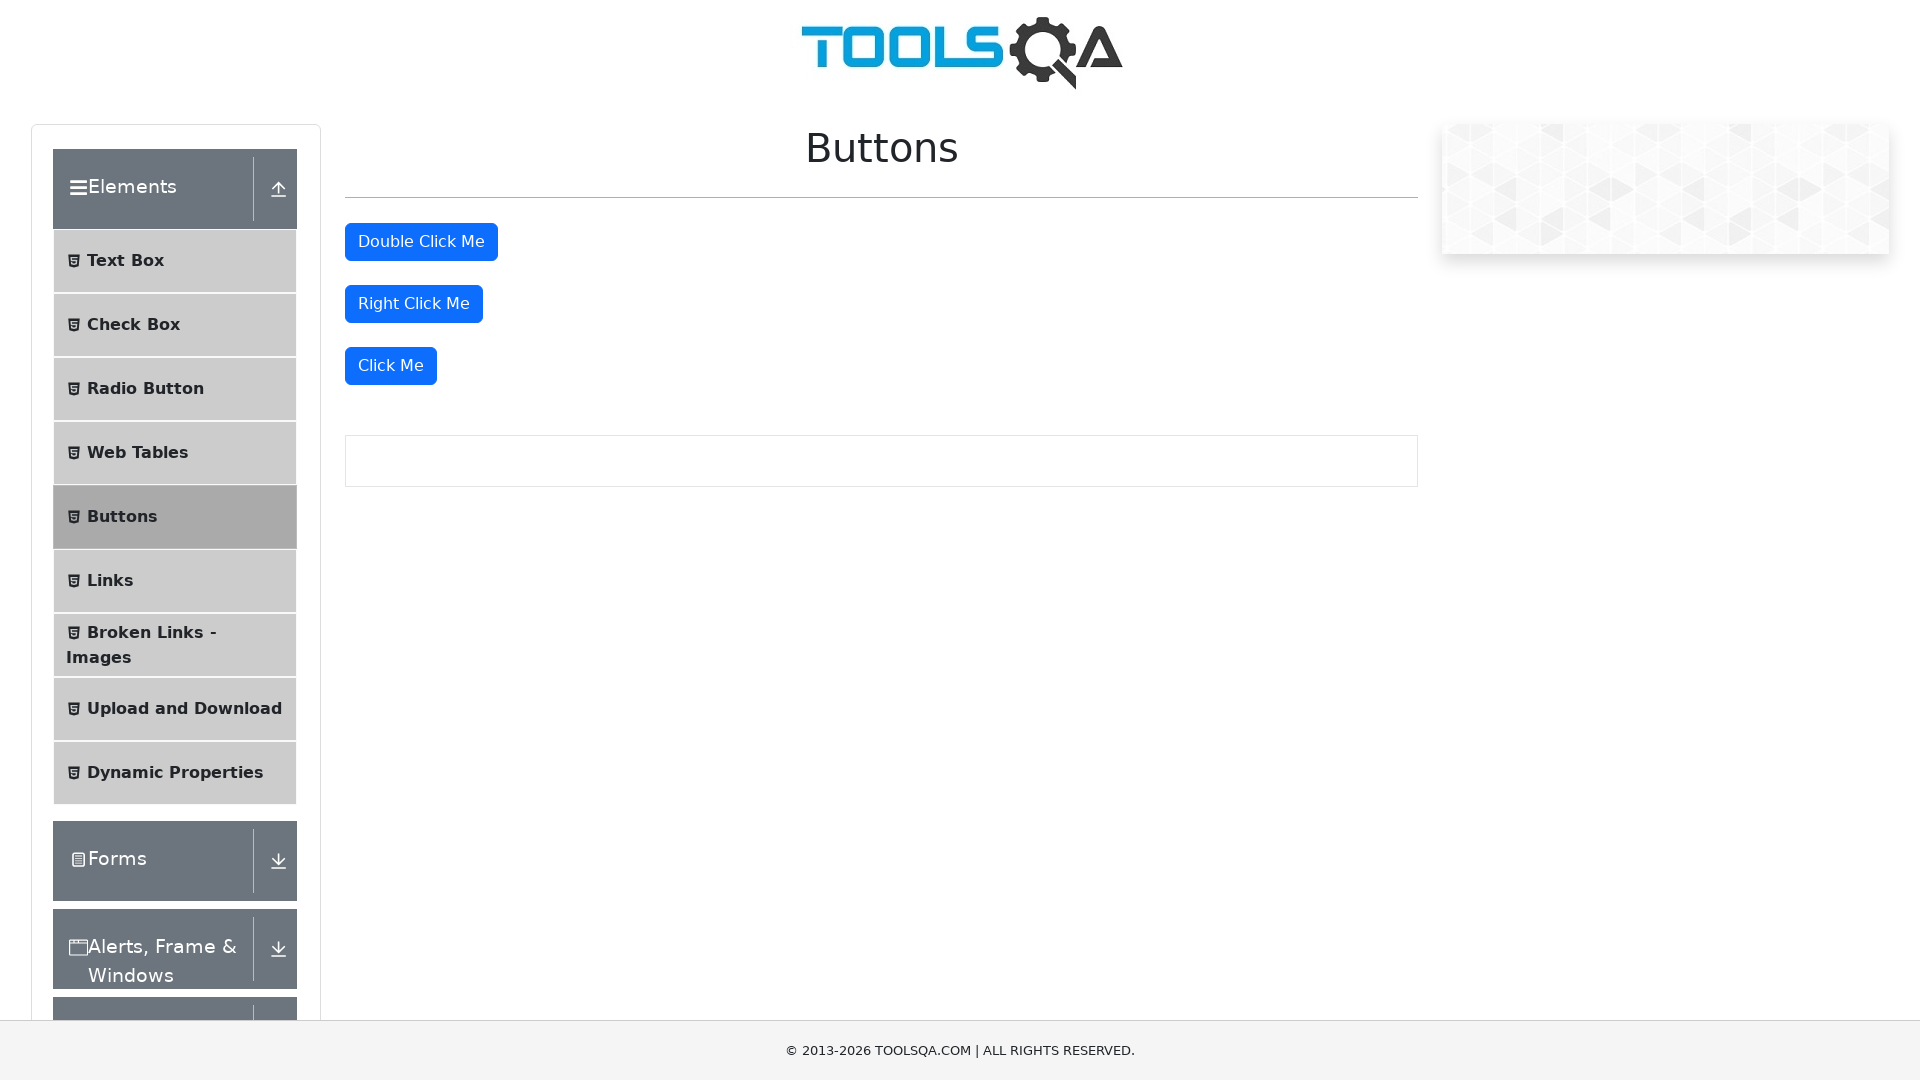

Right-clicked (context click) on the right-click button at (414, 304) on #rightClickBtn
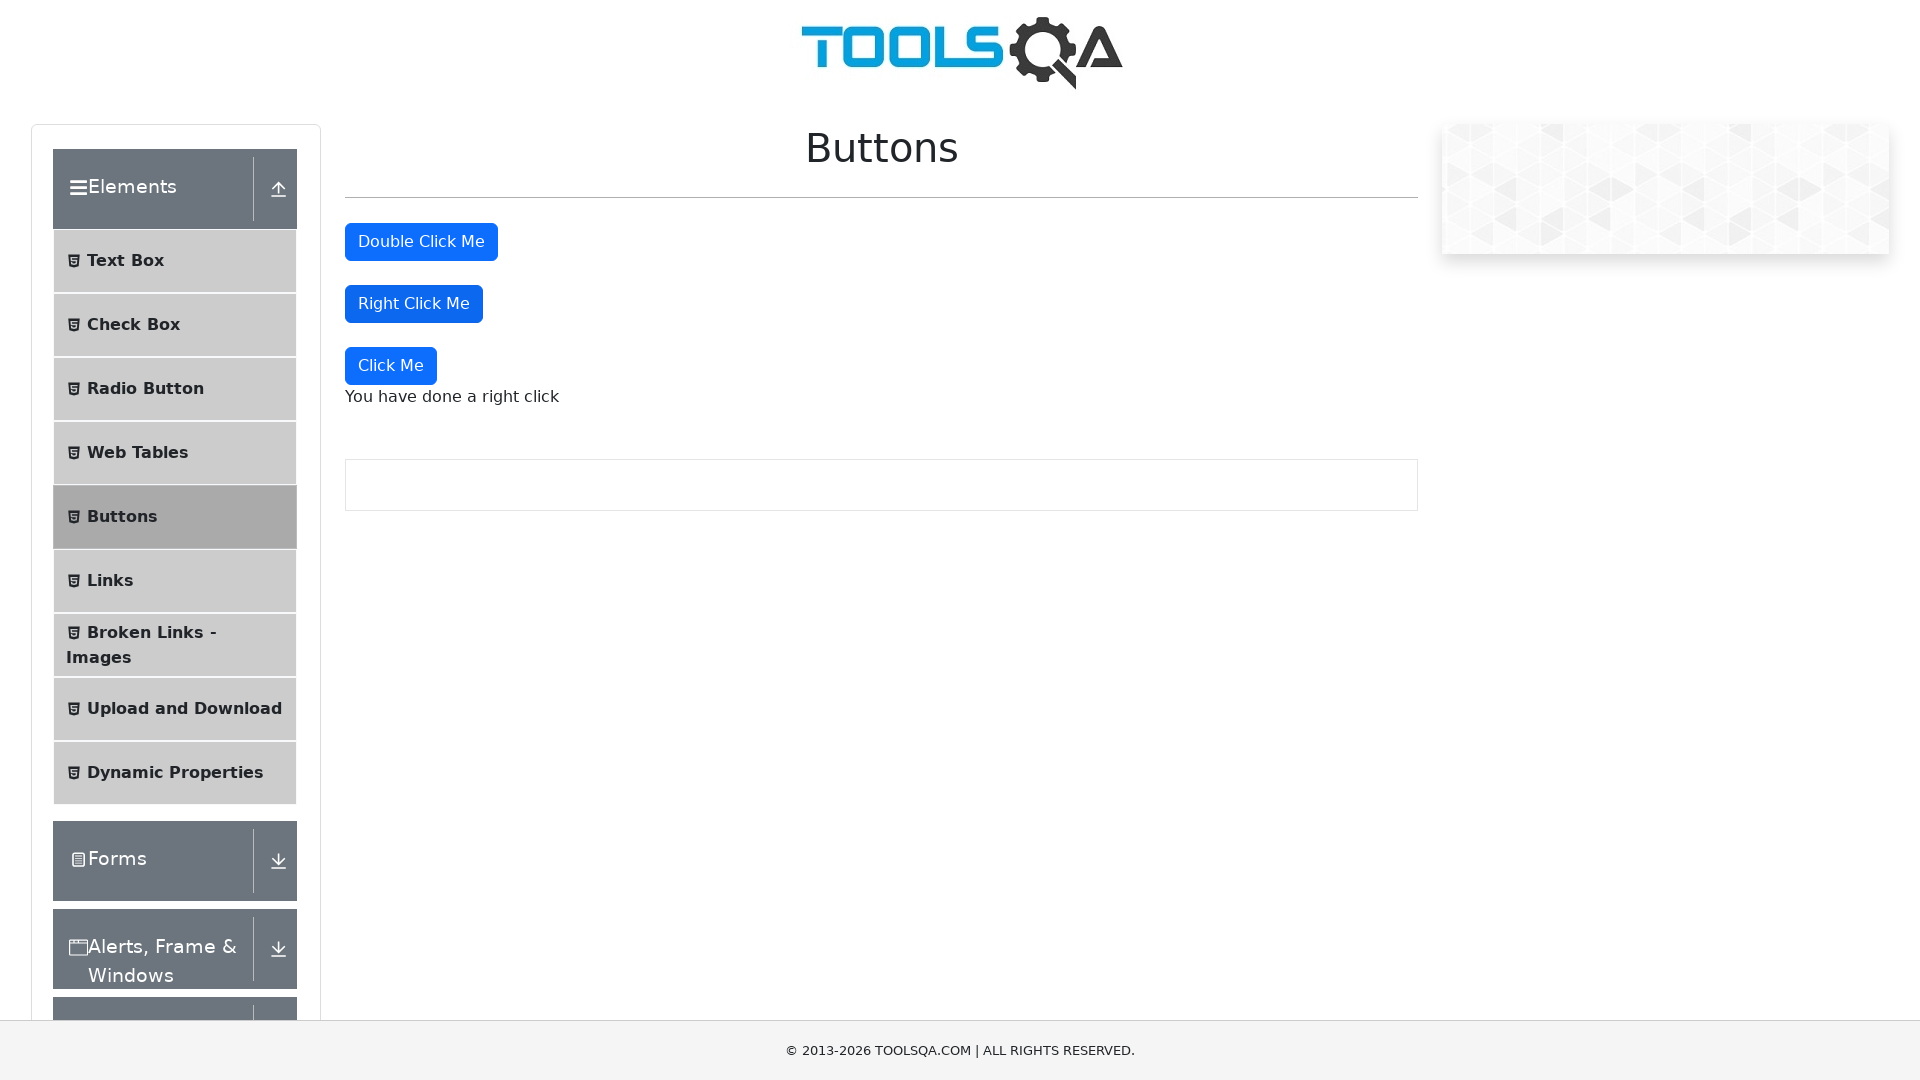

Right-click message appeared
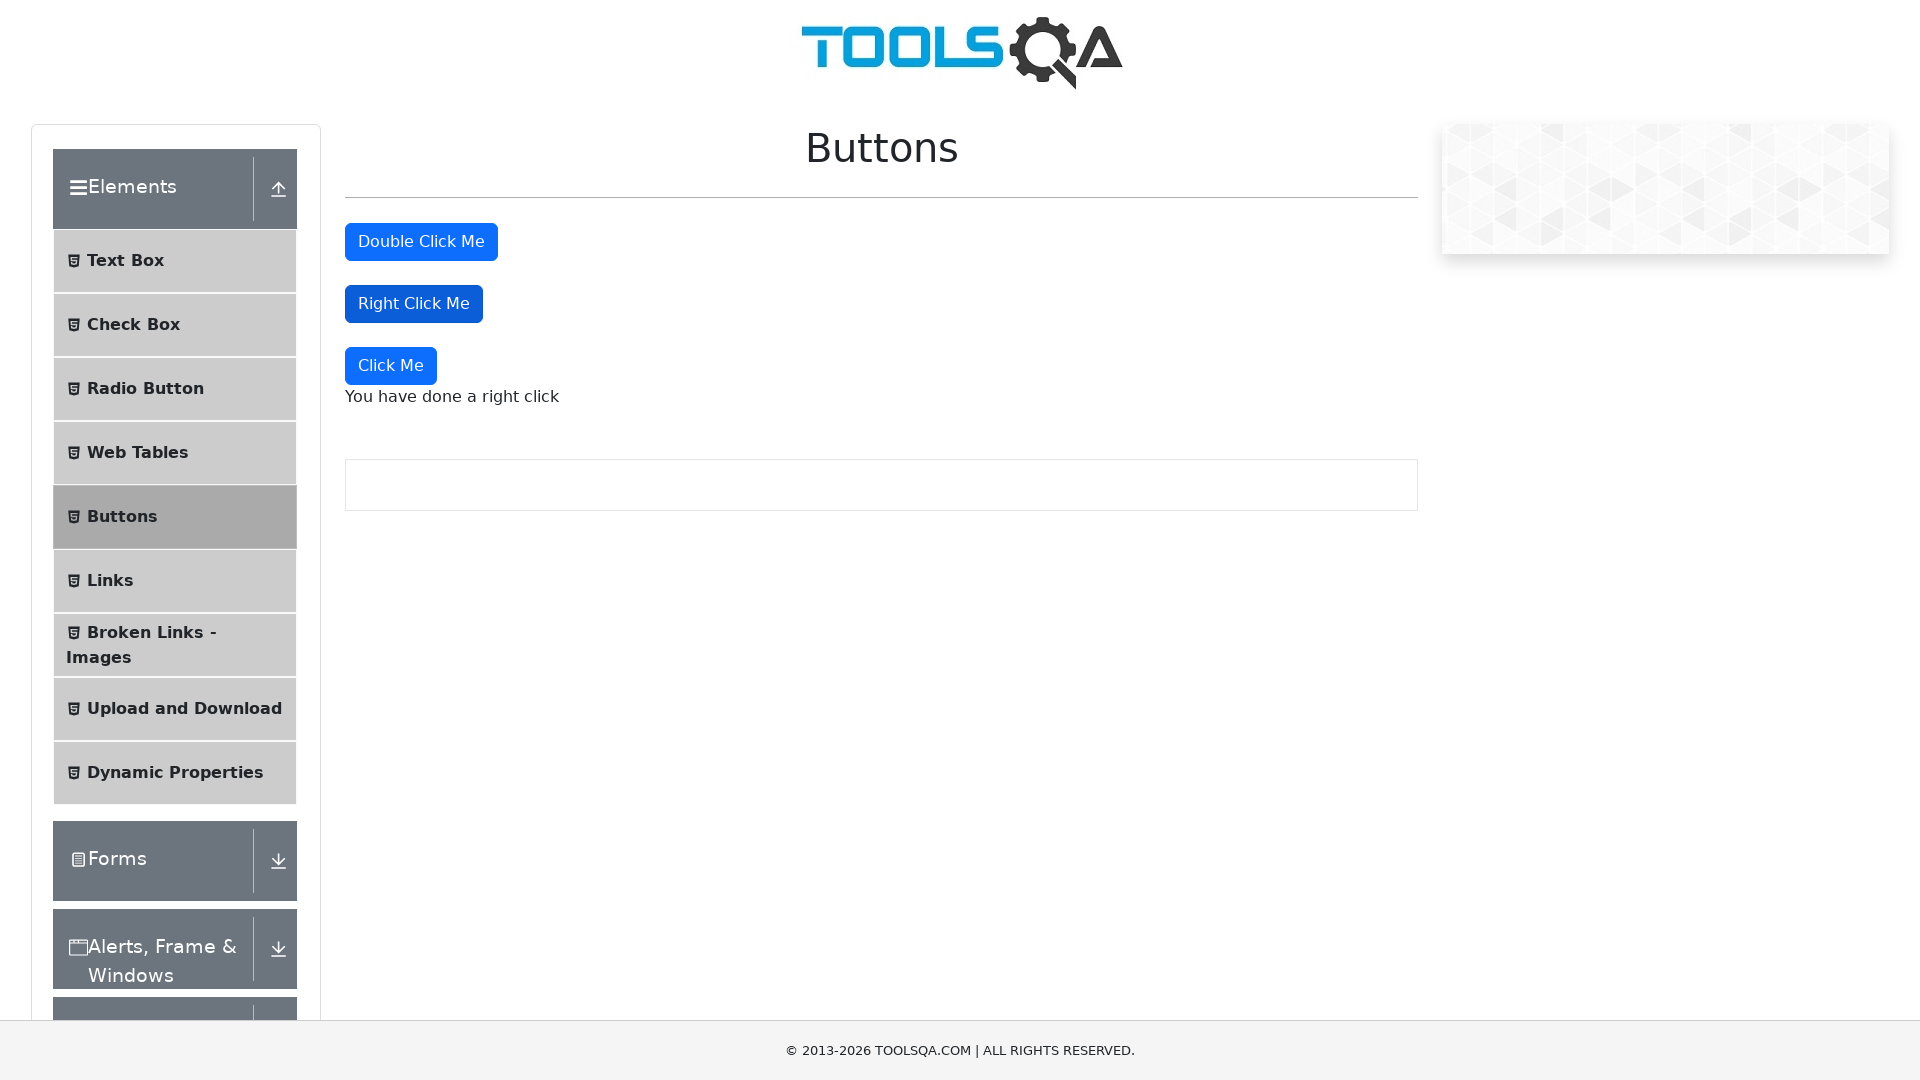

Retrieved right-click message text: 'You have done a right click'
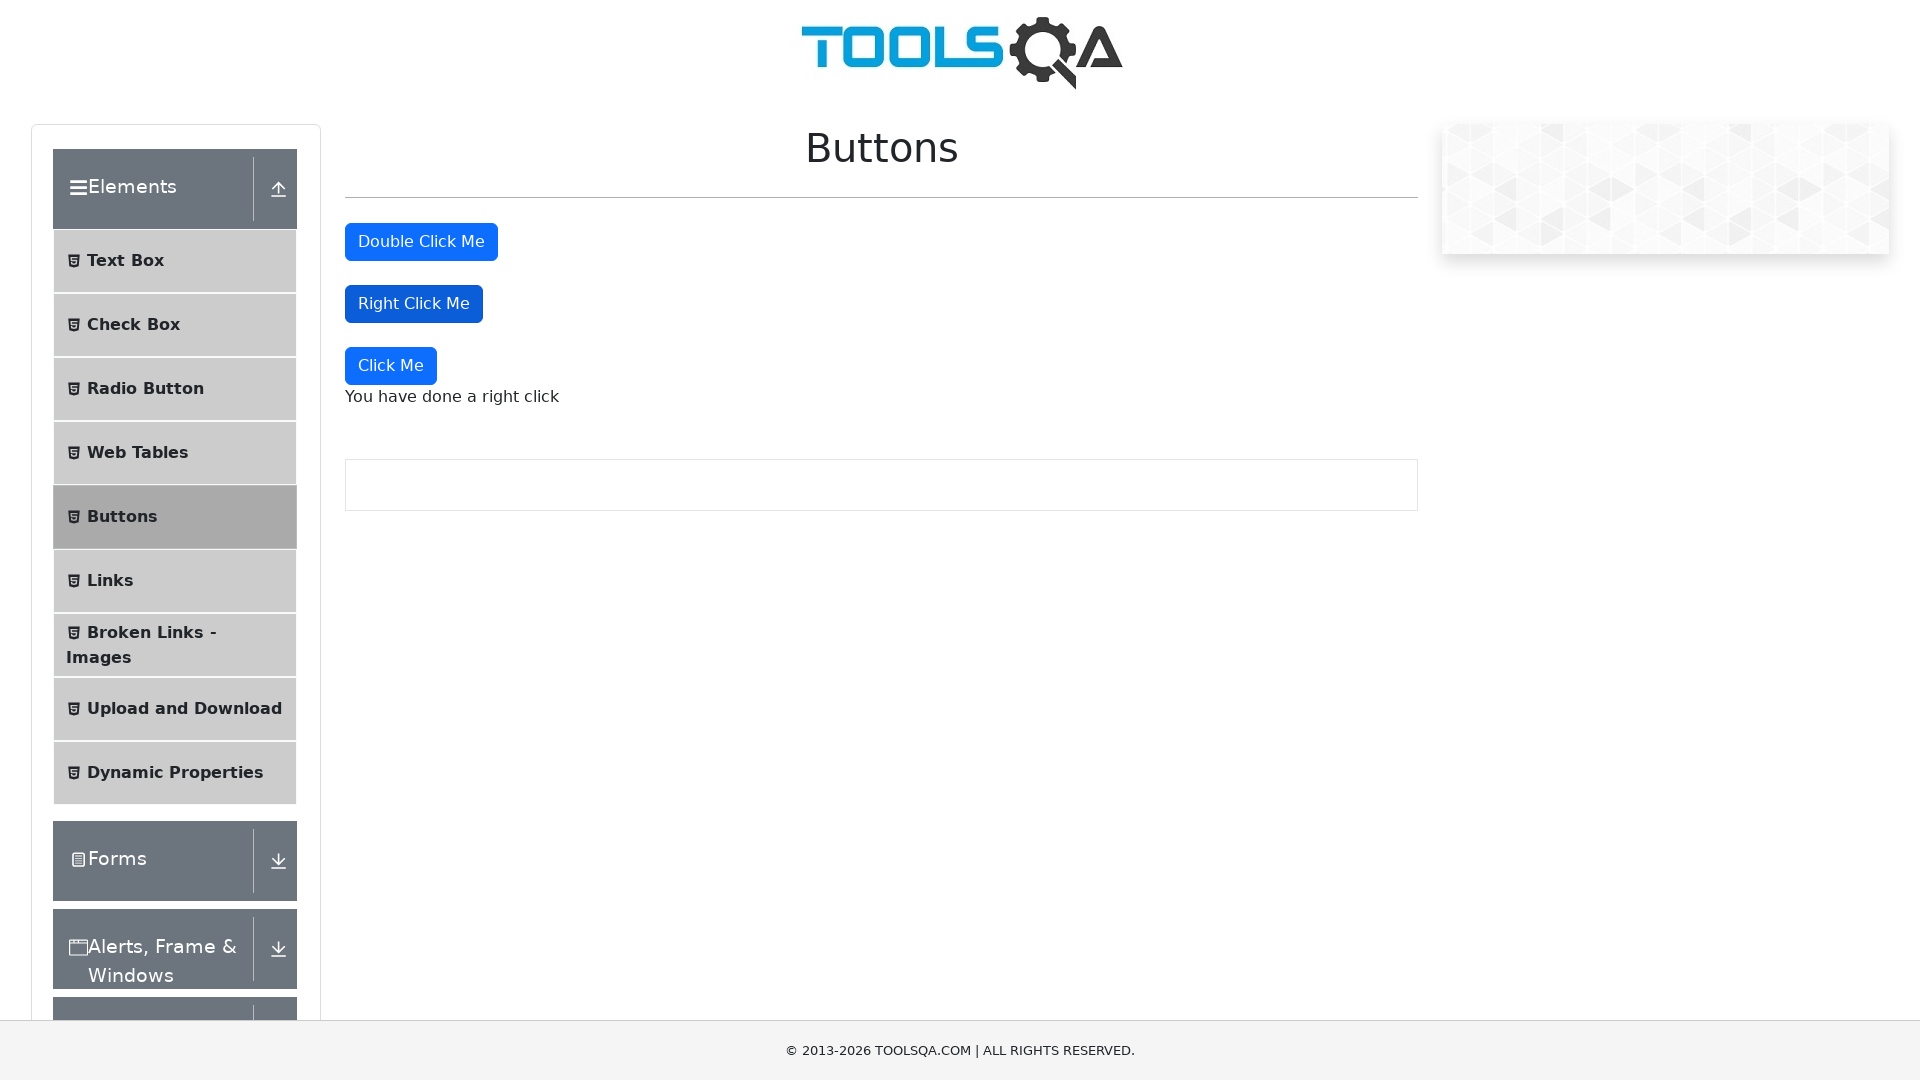

Printed message text to console
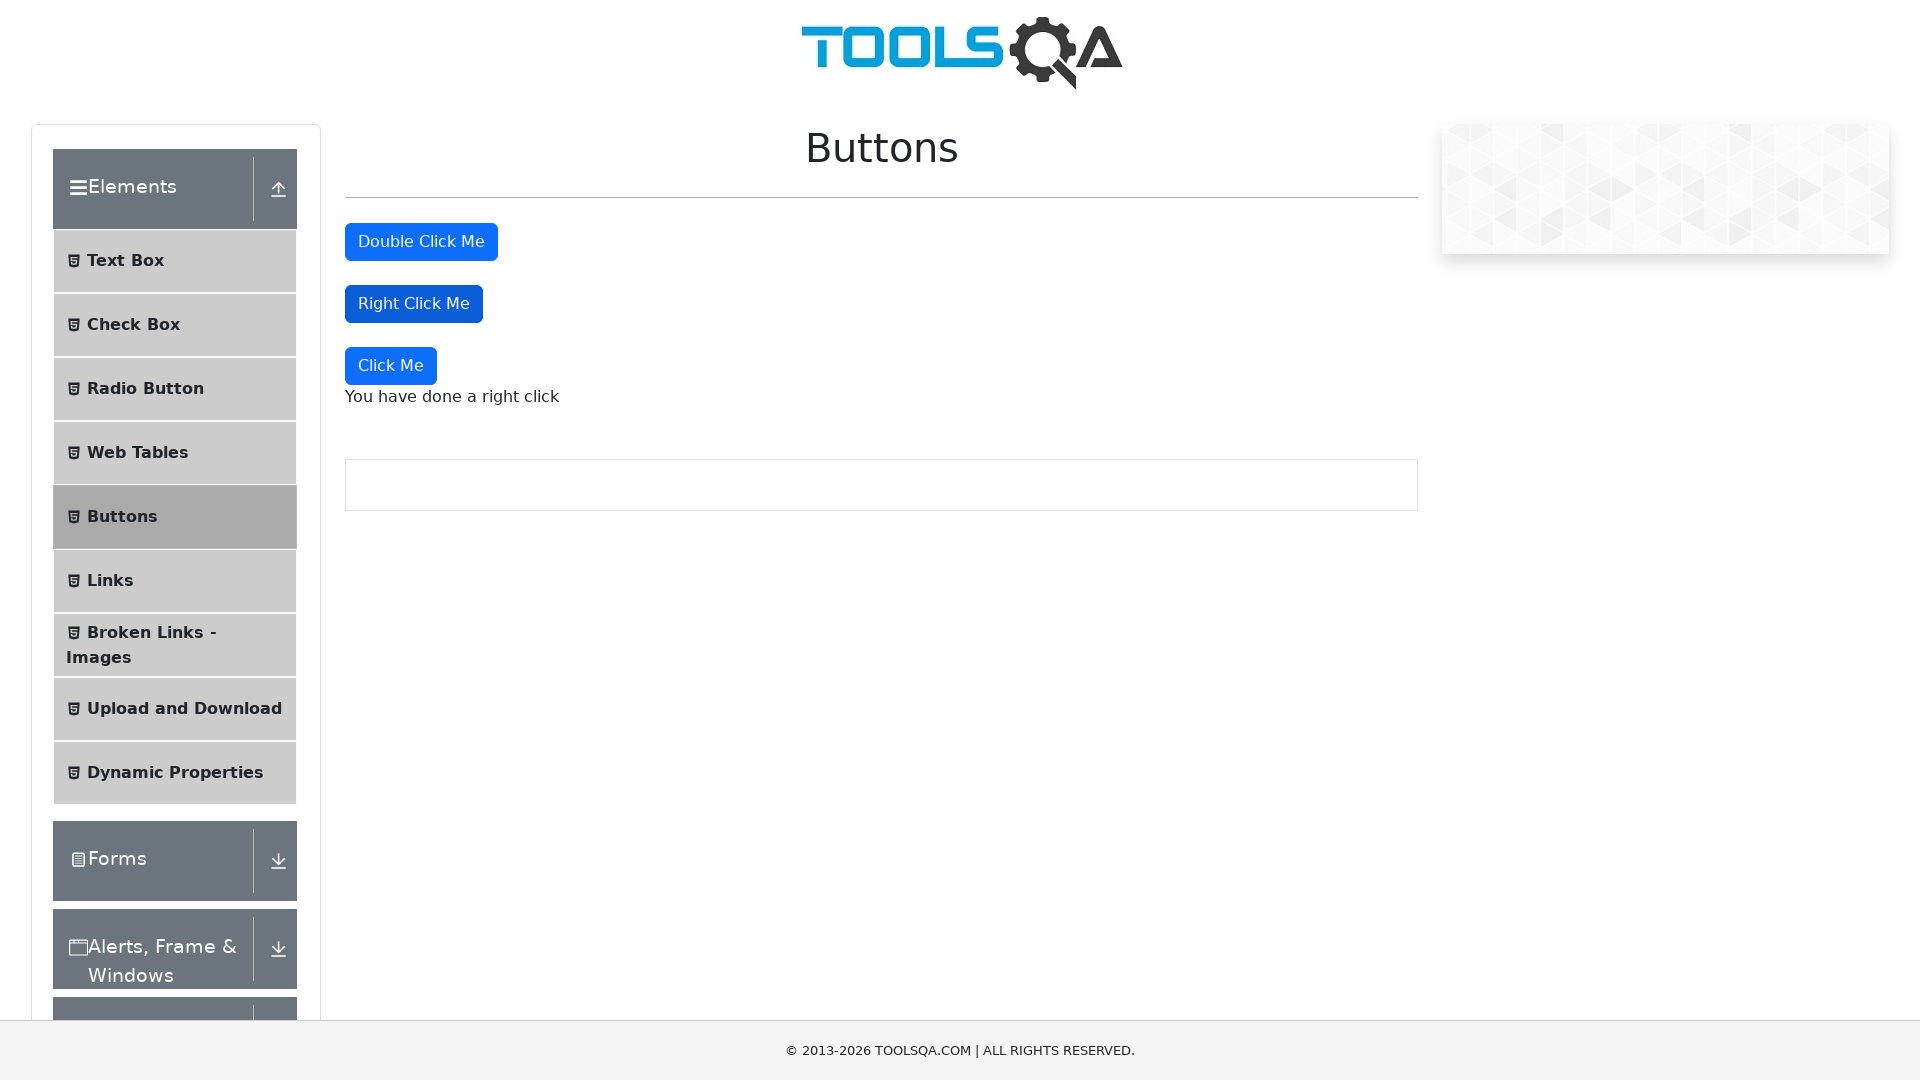

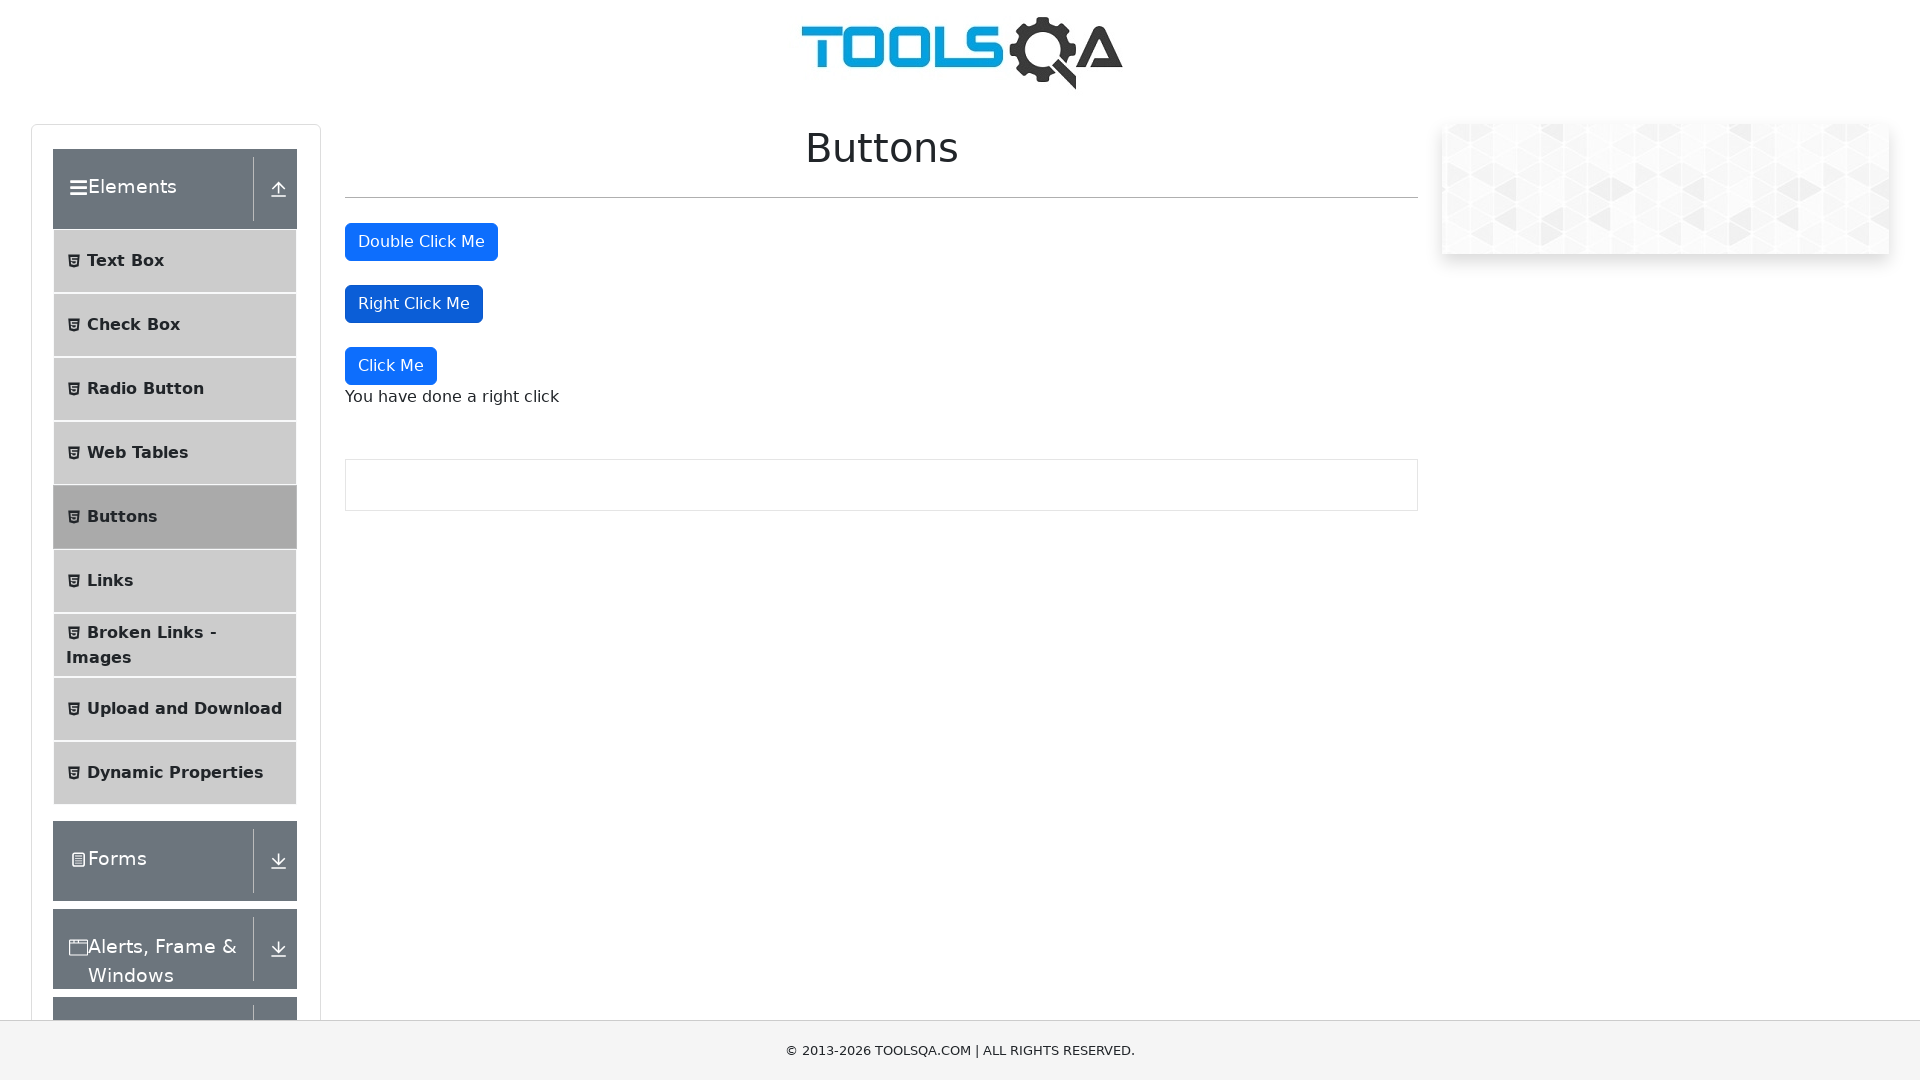